Tests adding products from carousel to cart, navigating to cart, and applying a valid promo code

Starting URL: https://pizzeria.skillbox.cc/

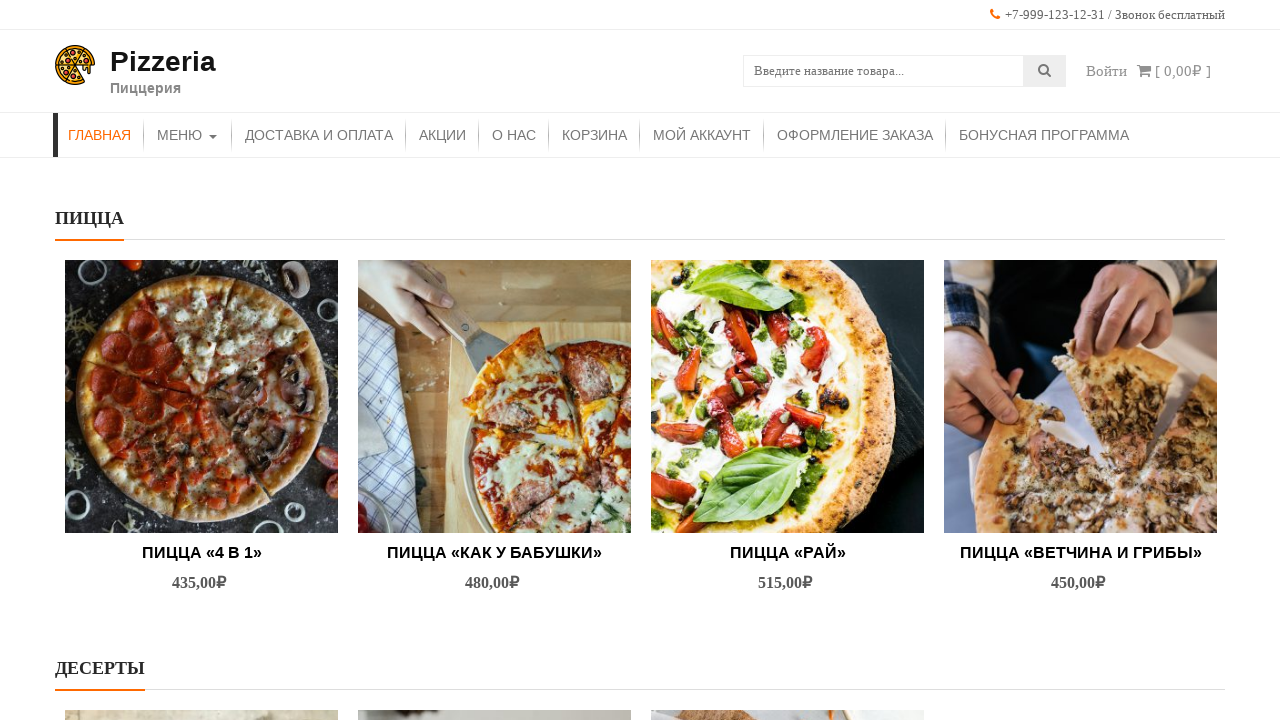

First product image loaded in carousel
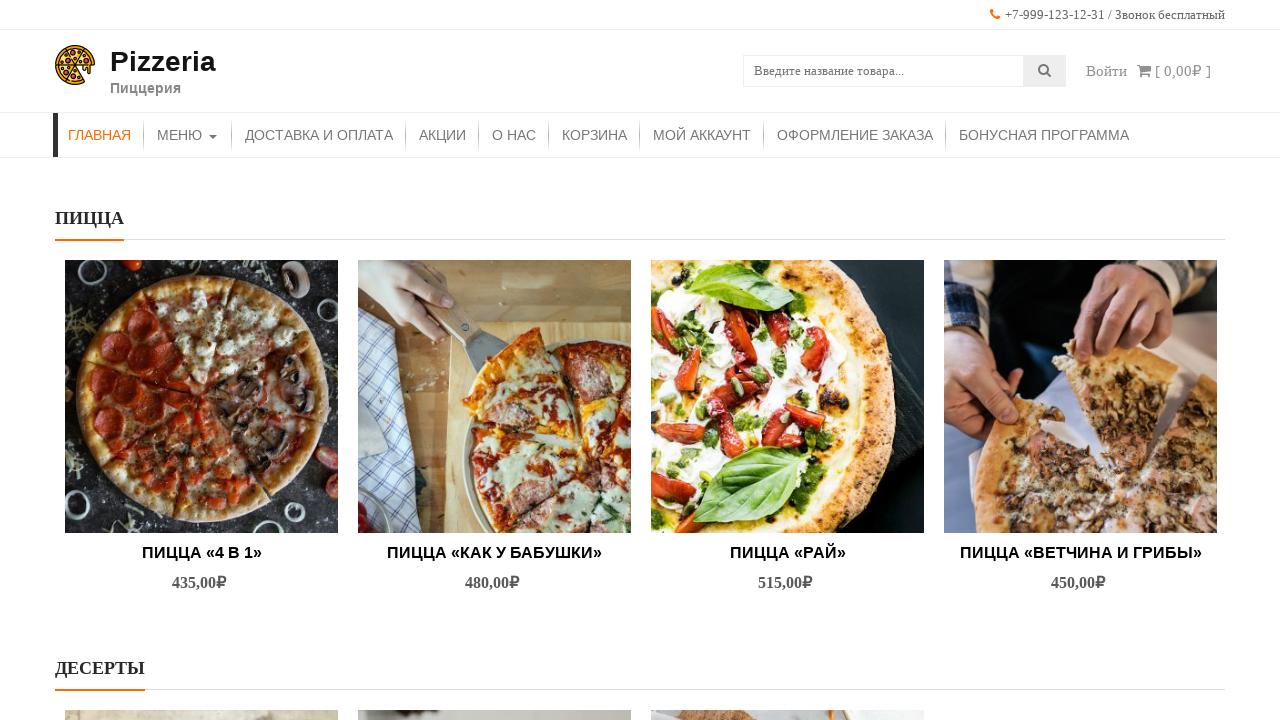

Hovered over first product in carousel at (202, 396) on (//img[@src='http://pizzeria.skillbox.cc/wp-content/uploads/2021/10/pexels-natas
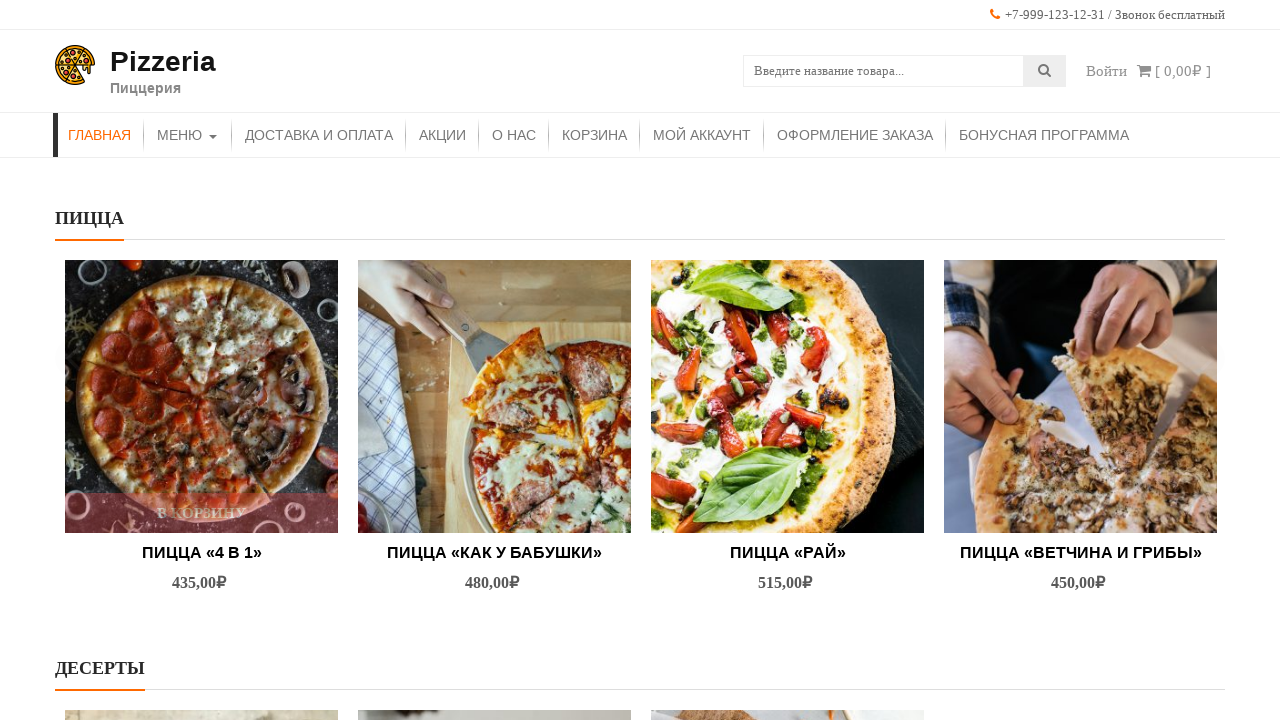

Clicked add to cart button for first product at (202, 513) on (//*[@class='button product_type_simple add_to_cart_button ajax_add_to_cart'])[5
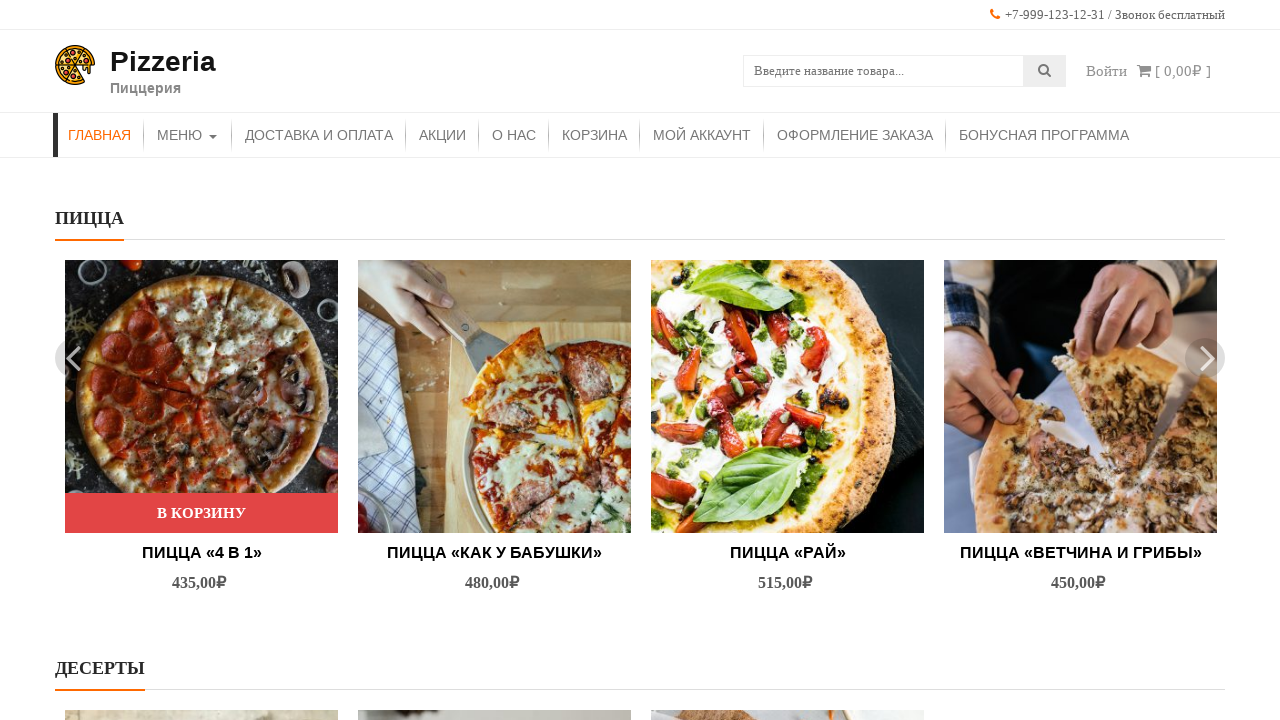

Waited 2 seconds for first product to be added to cart
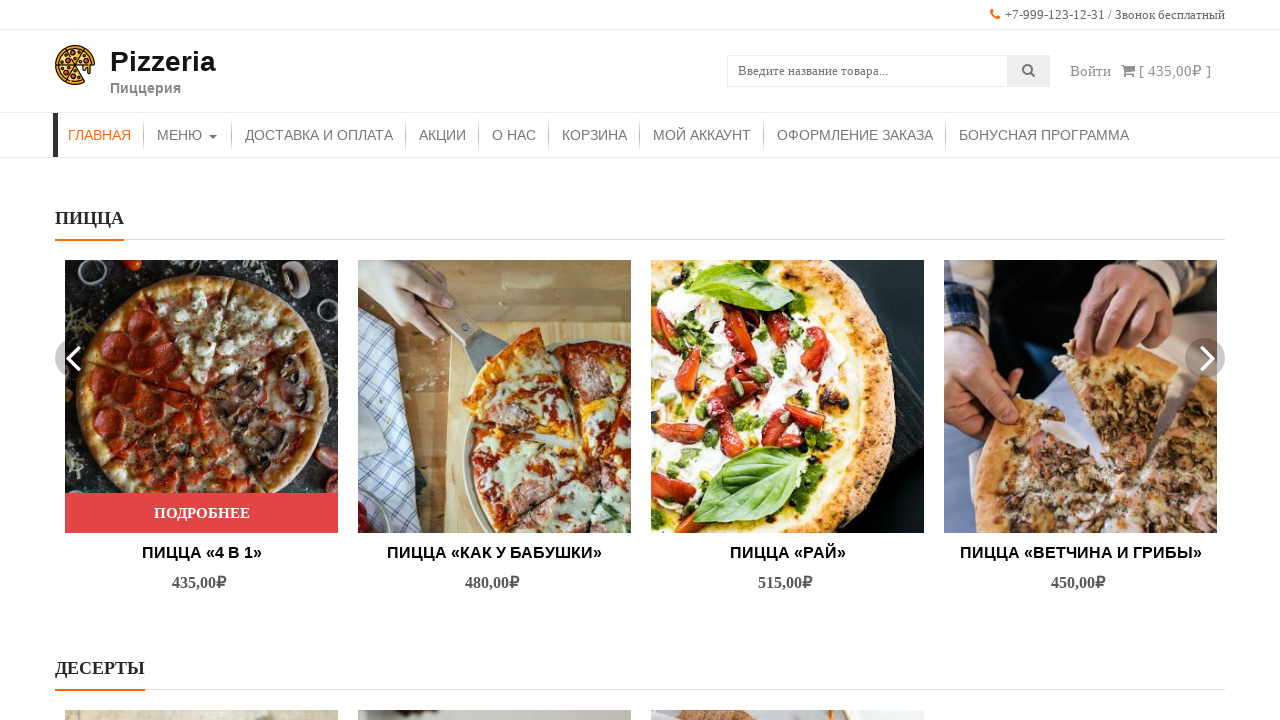

Hovered over second product in carousel at (494, 396) on (//img[@src='http://pizzeria.skillbox.cc/wp-content/uploads/2021/10/pexels-kater
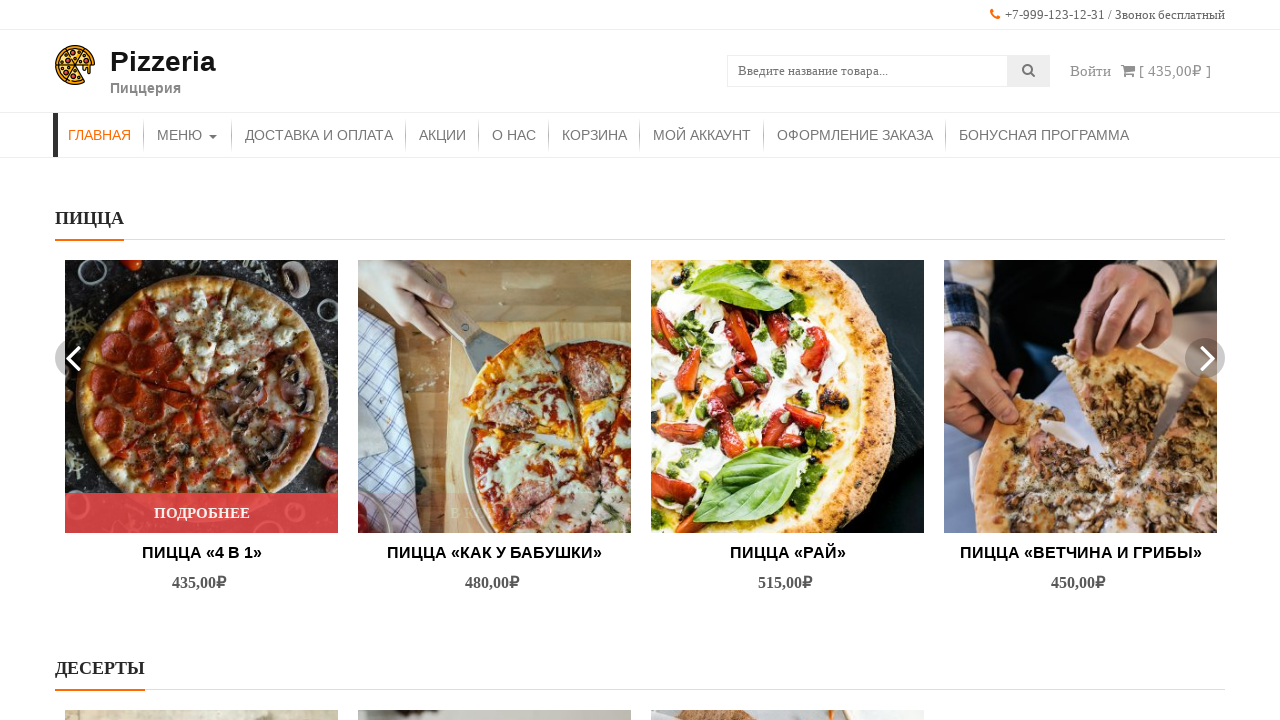

Clicked add to cart button for second product at (788, 513) on (//*[@class='button product_type_simple add_to_cart_button ajax_add_to_cart'])[6
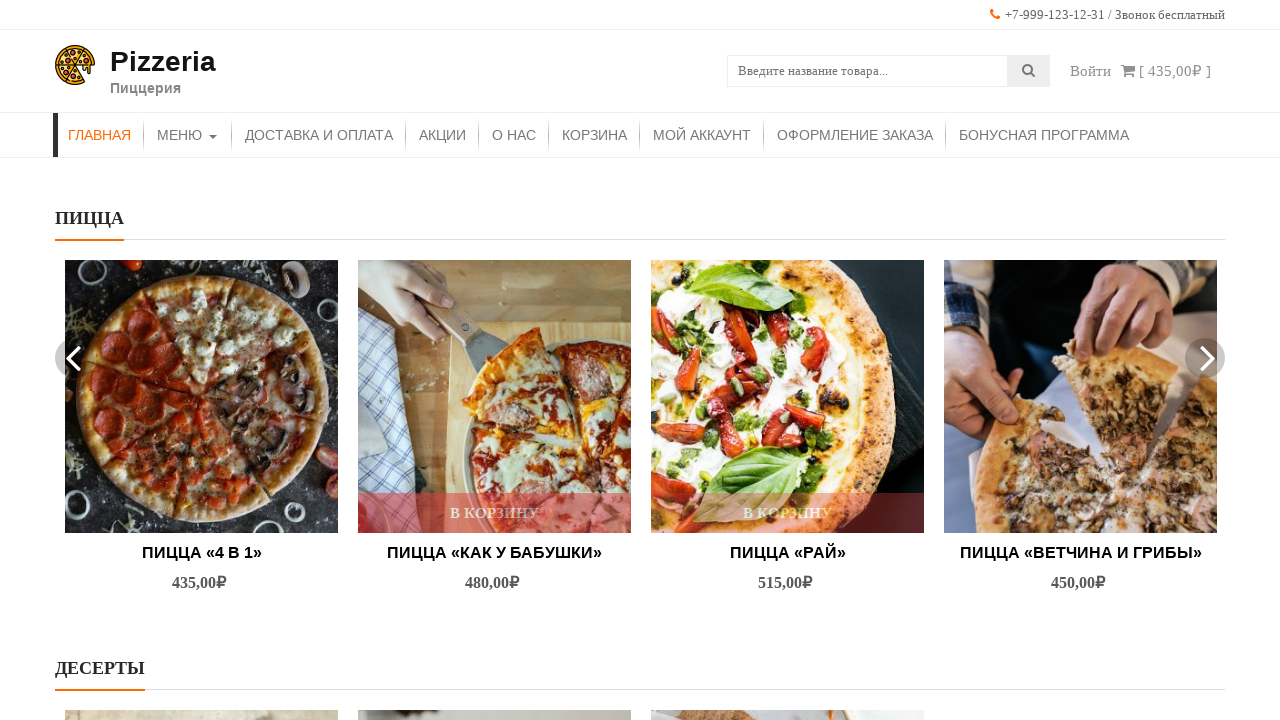

Waited 2 seconds for second product to be added to cart
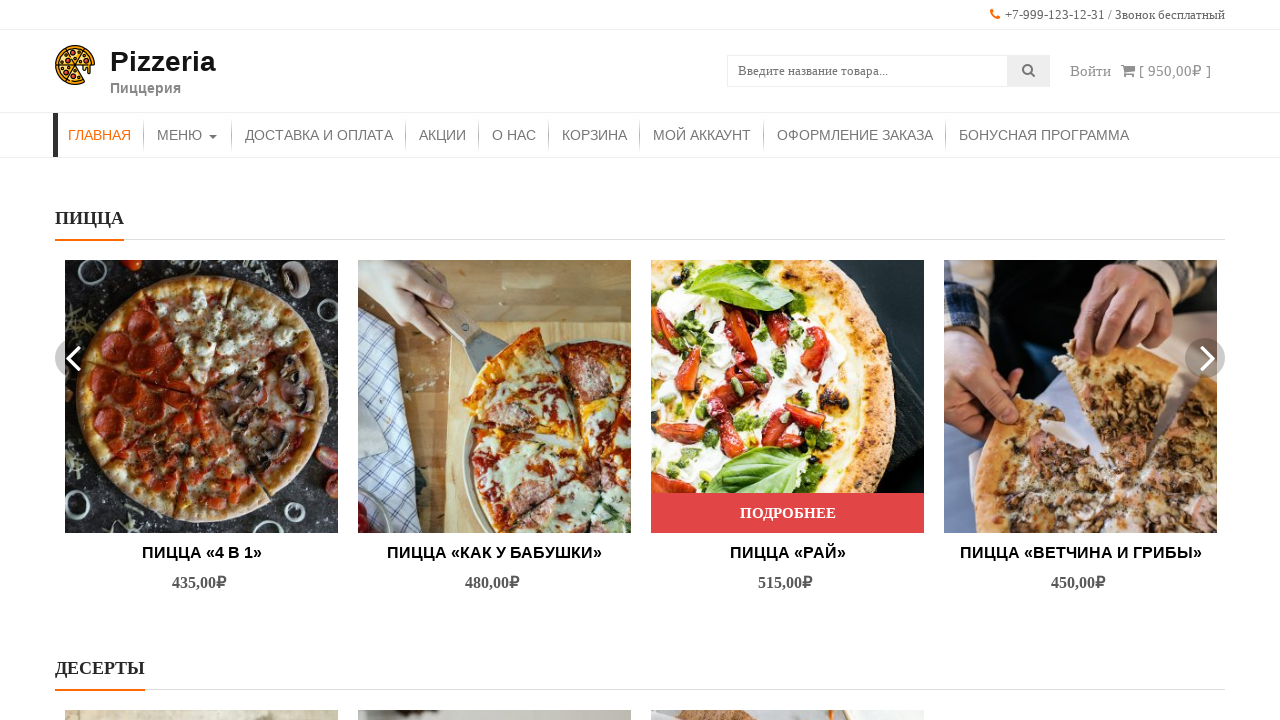

Clicked shopping cart icon to navigate to cart page at (1128, 70) on xpath=//i[@class = 'fa fa-shopping-cart']
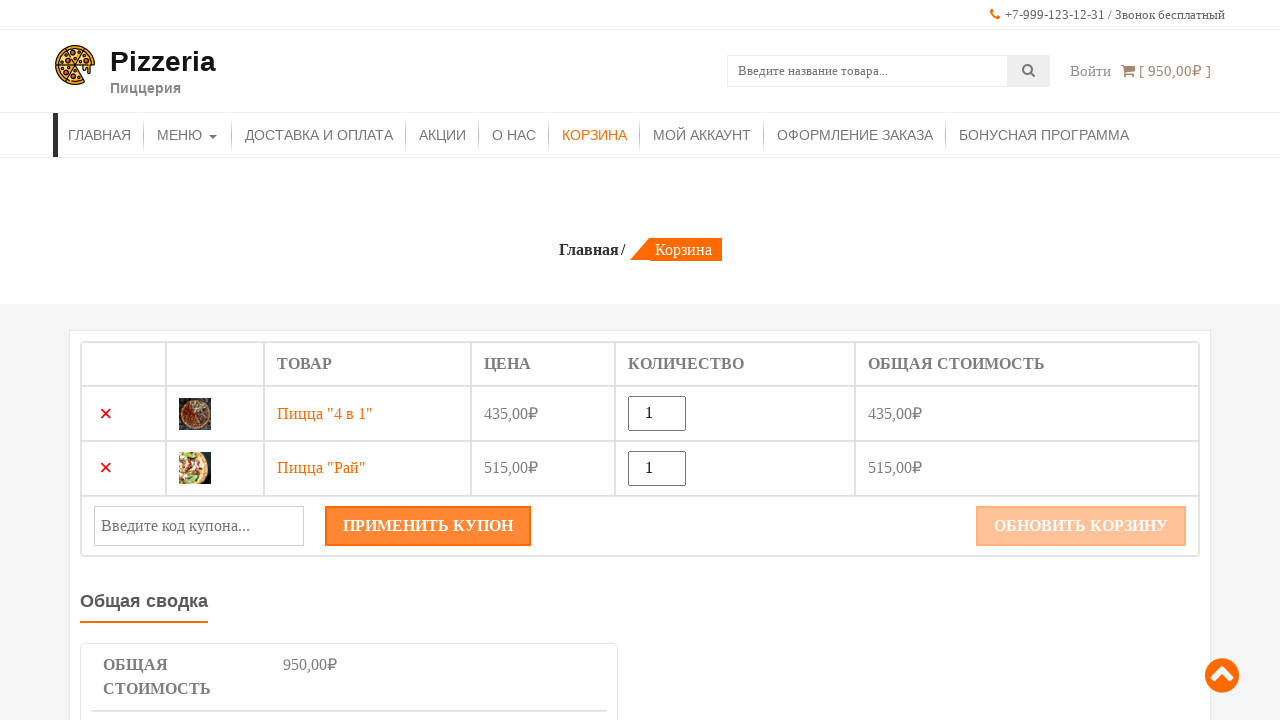

Entered promo code 'GIVEMEHALYAVA' in coupon field on #coupon_code
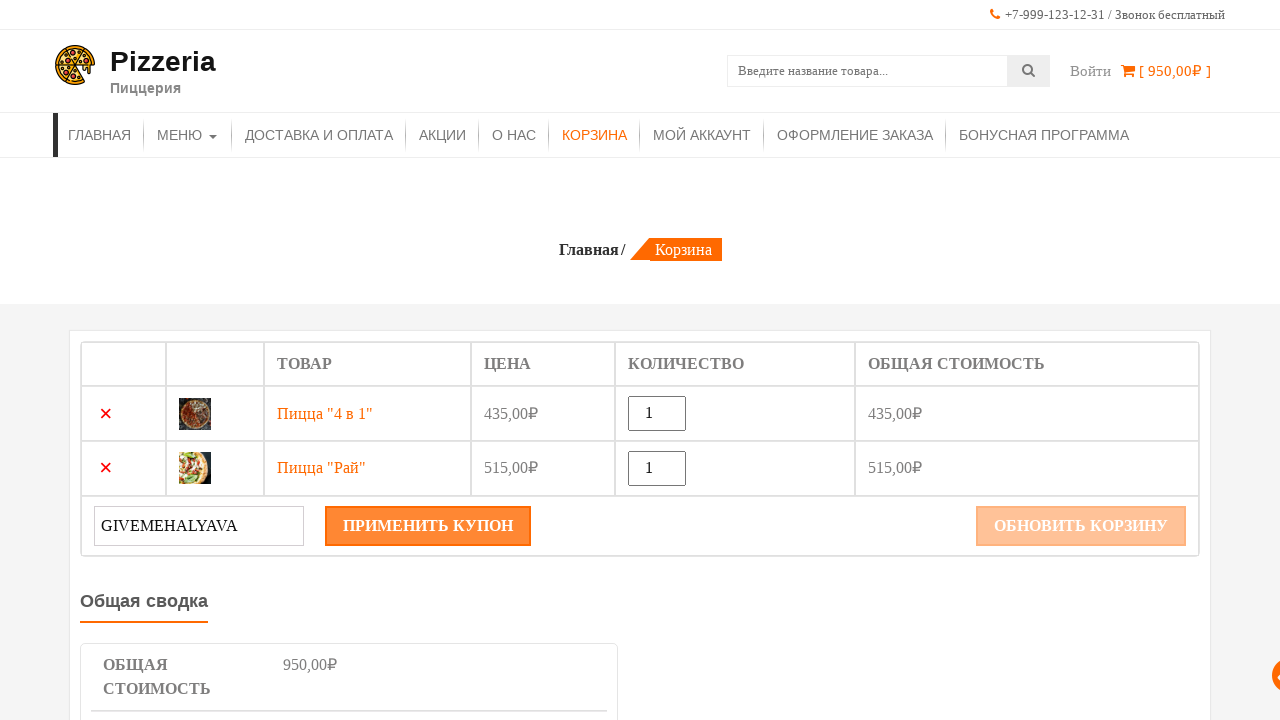

Clicked Apply Coupon button to apply promo code at (428, 526) on xpath=//button[@name='apply_coupon']
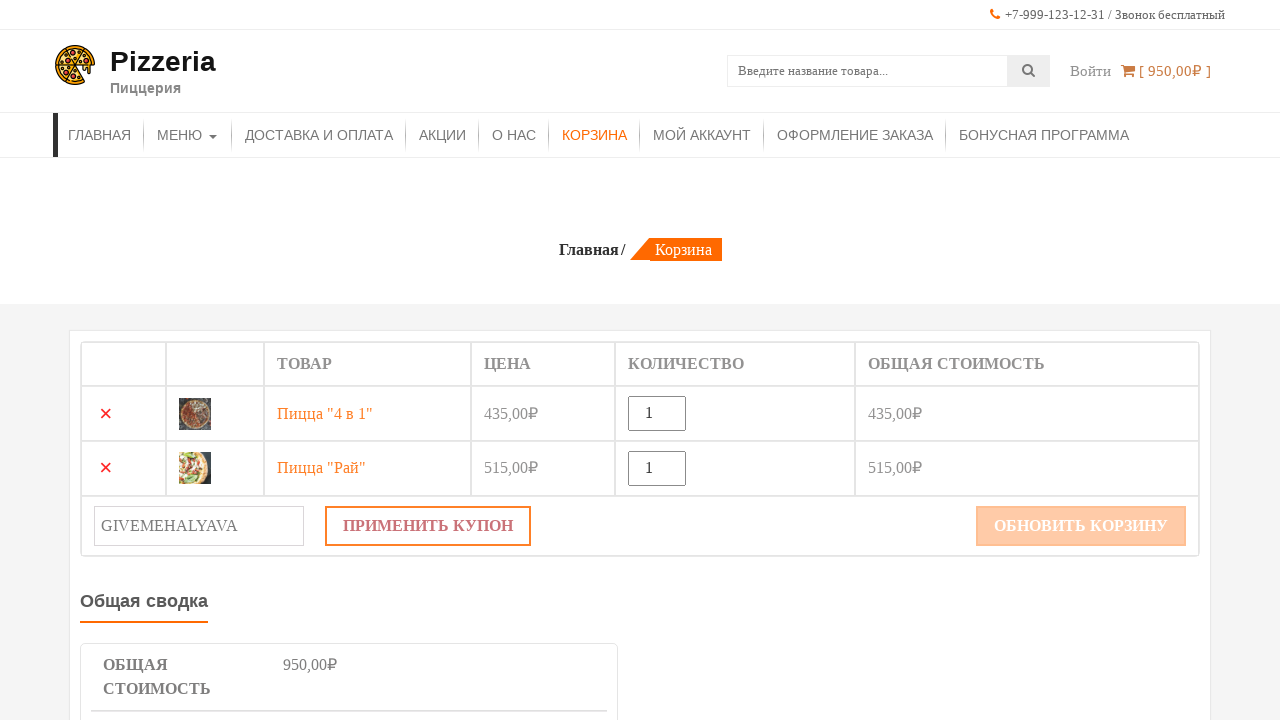

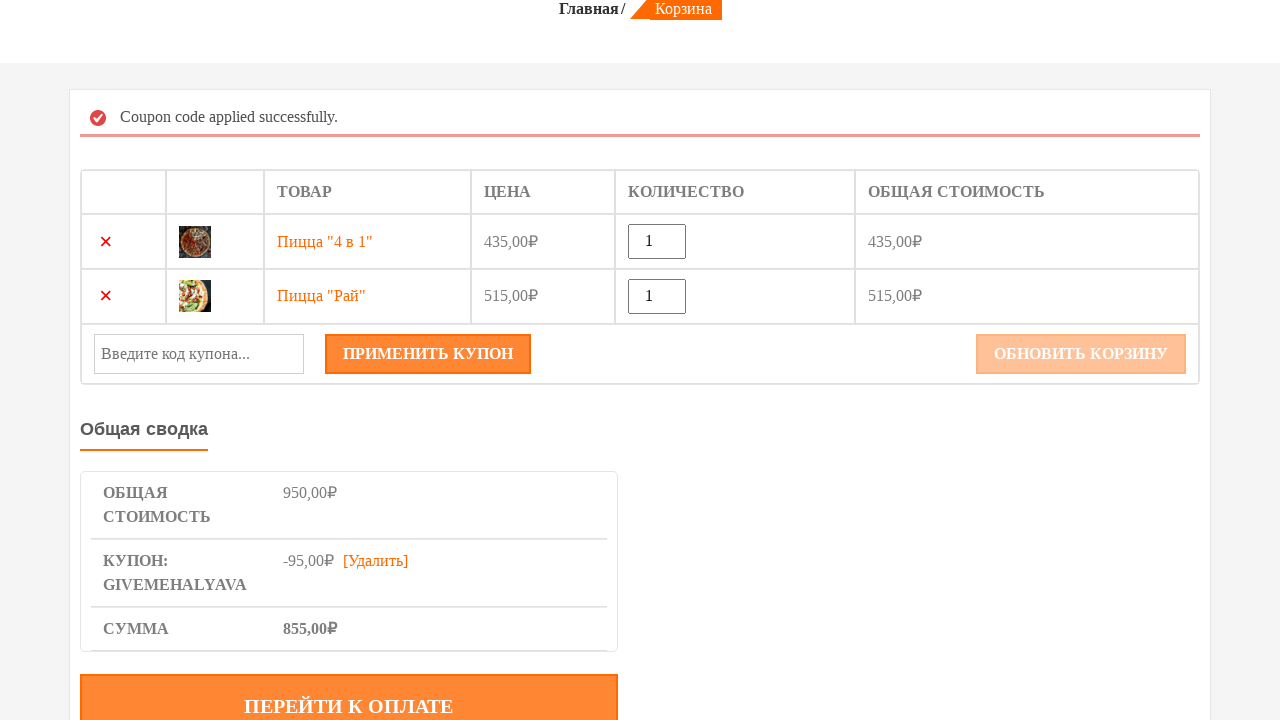